Tests hover functionality by moving the mouse over each figure element on the page to trigger hover effects that reveal hidden content

Starting URL: https://the-internet.herokuapp.com/hovers

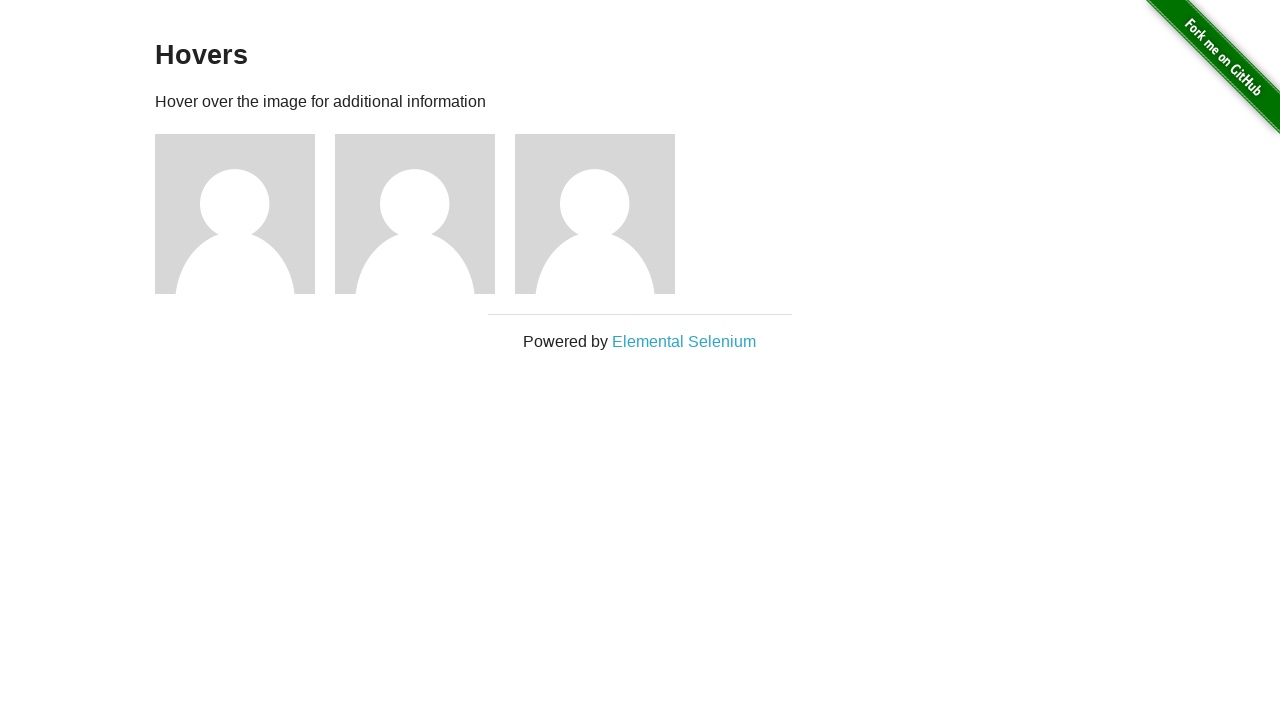

Waited for example container to load
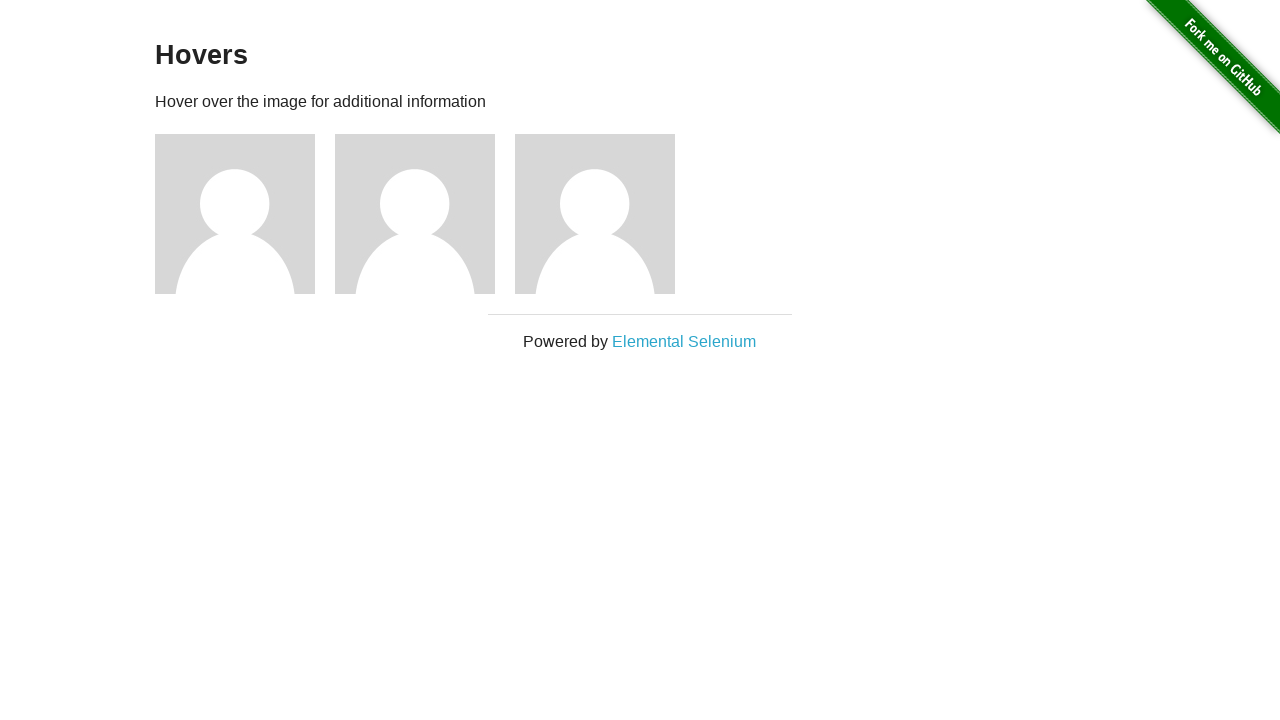

Located all figure elements on the page
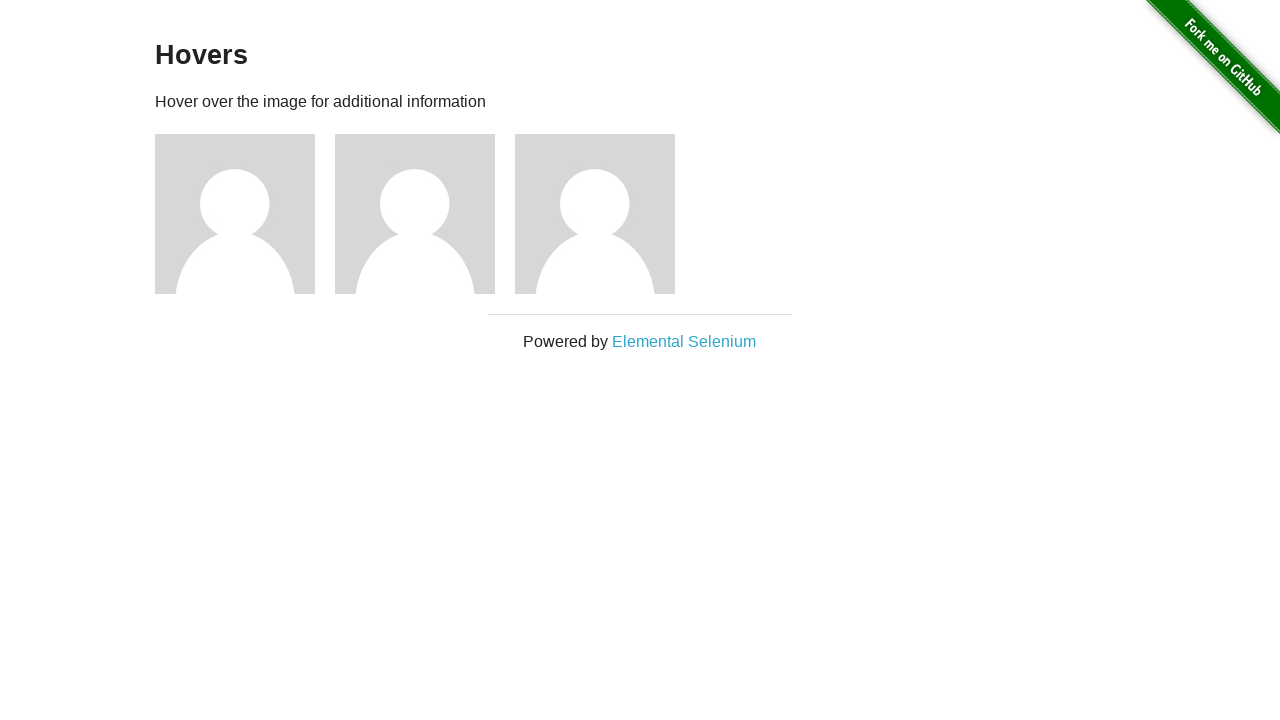

Found 3 figure elements to hover over
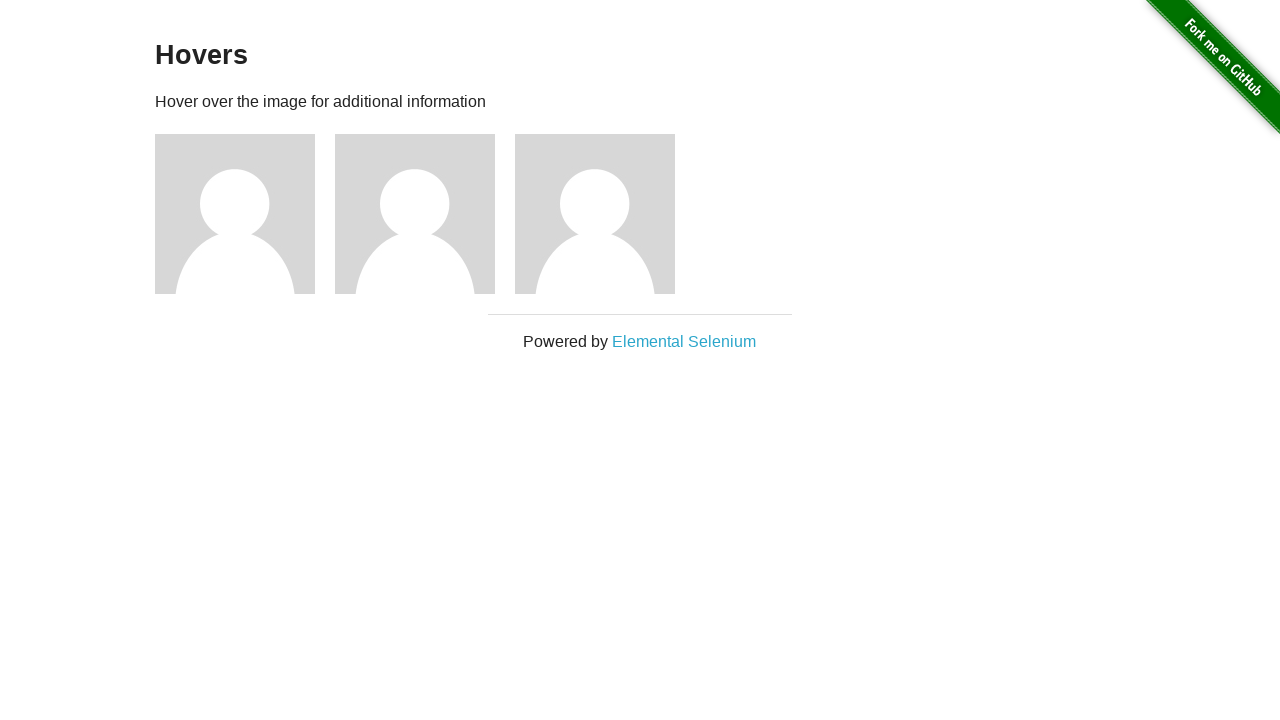

Hovered over figure 1 to trigger hover effect at (245, 214) on .figure >> nth=0
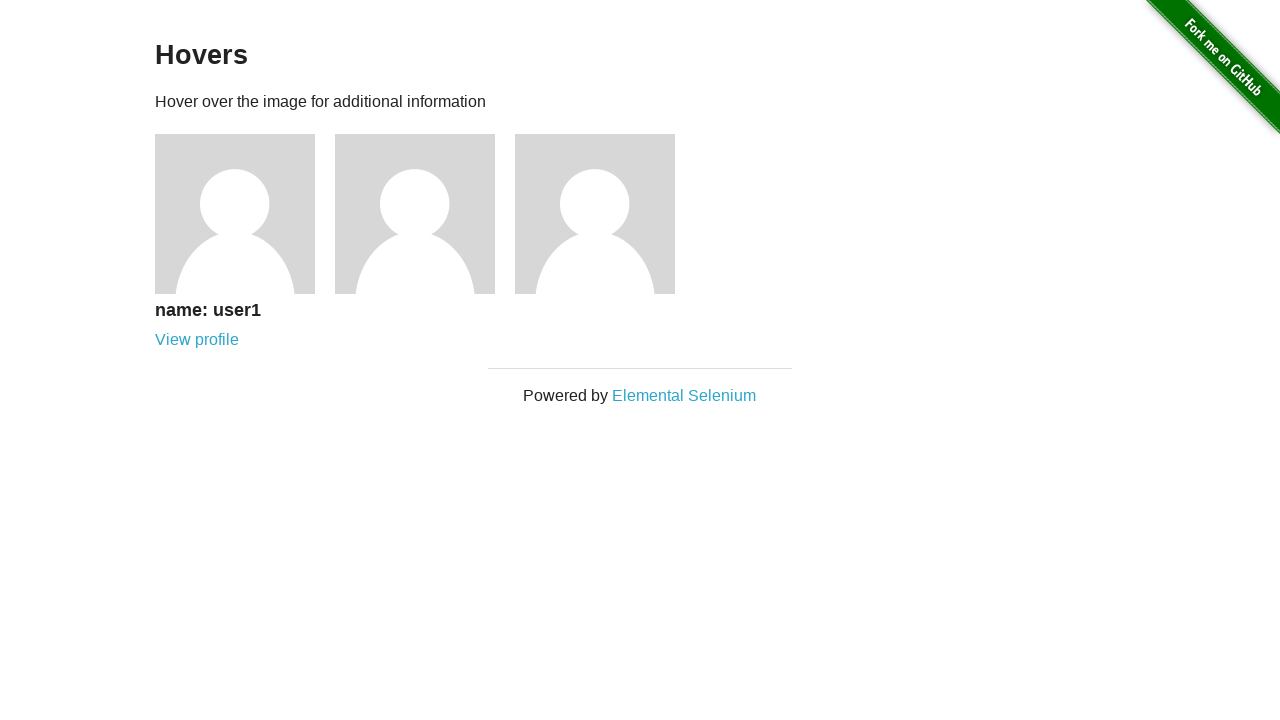

Hidden caption revealed for figure 1
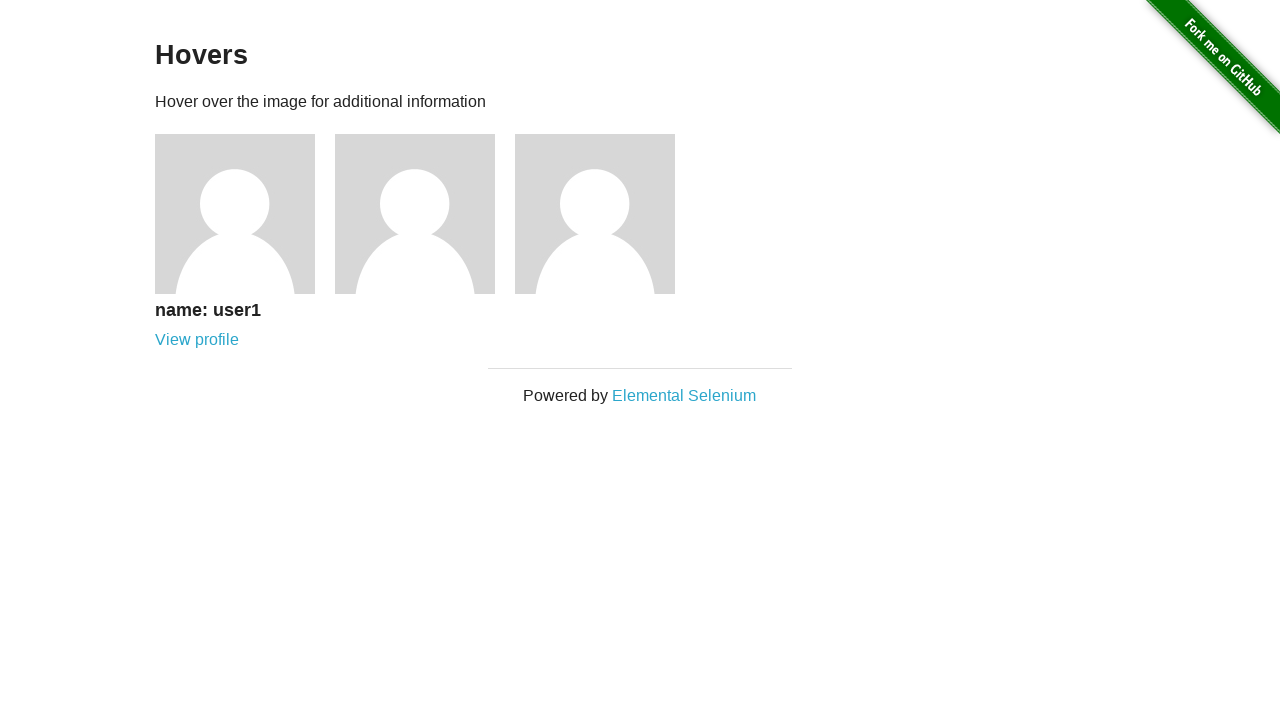

Hovered over figure 2 to trigger hover effect at (425, 214) on .figure >> nth=1
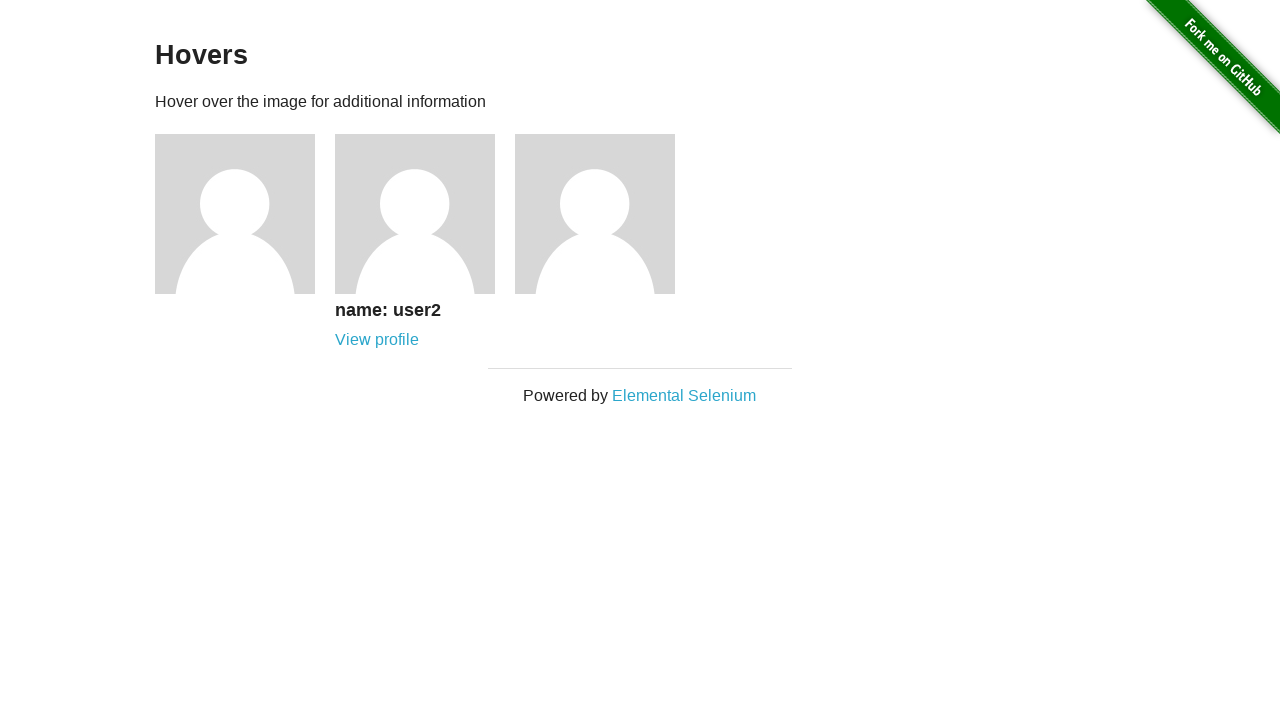

Hidden caption revealed for figure 2
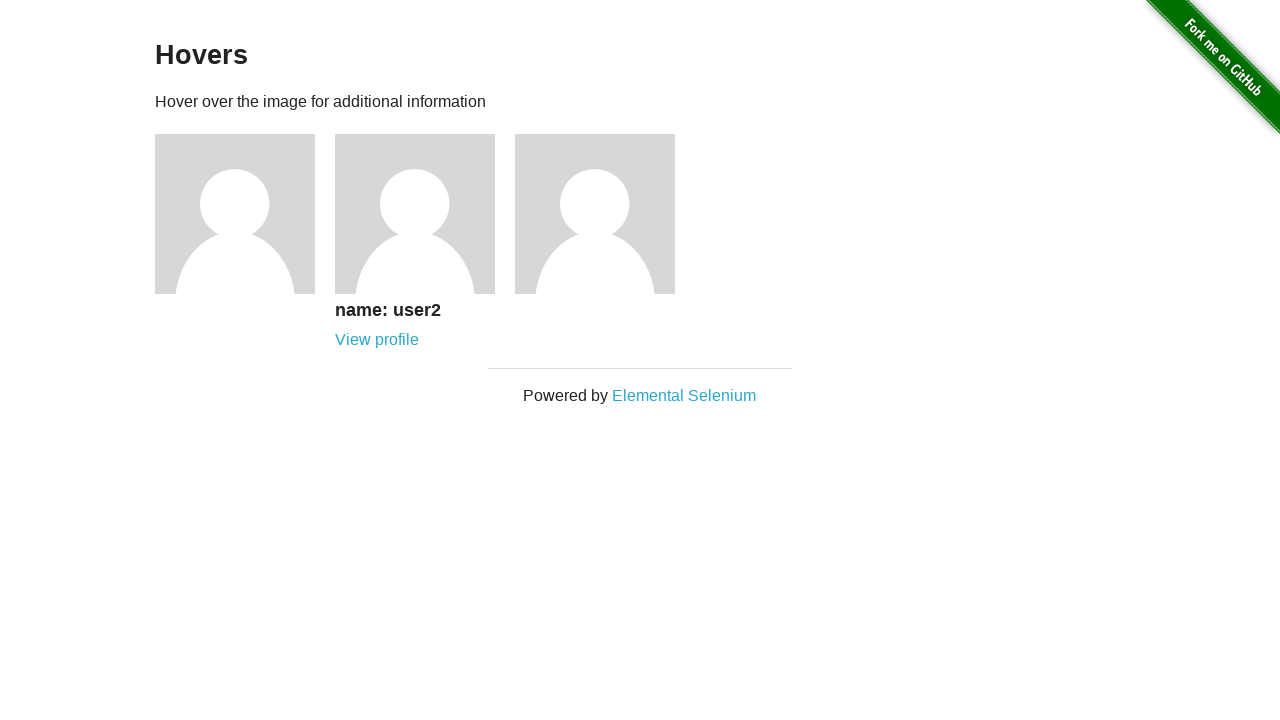

Hovered over figure 3 to trigger hover effect at (605, 214) on .figure >> nth=2
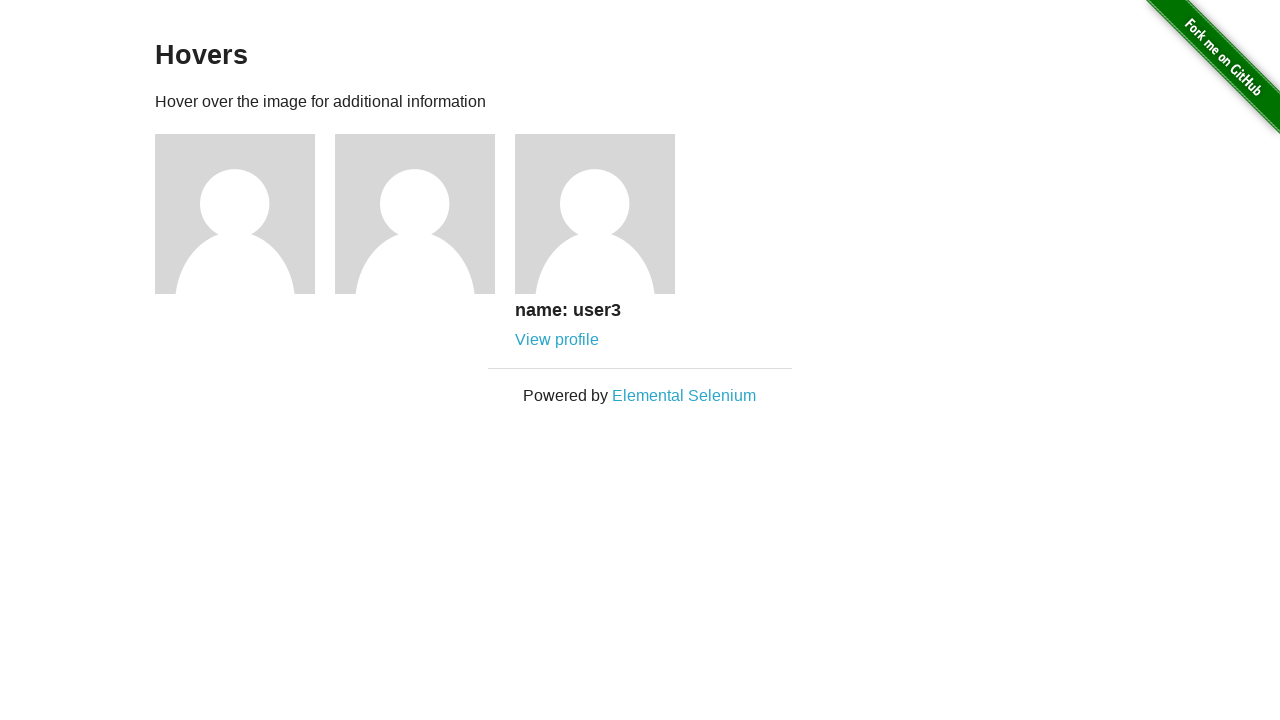

Hidden caption revealed for figure 3
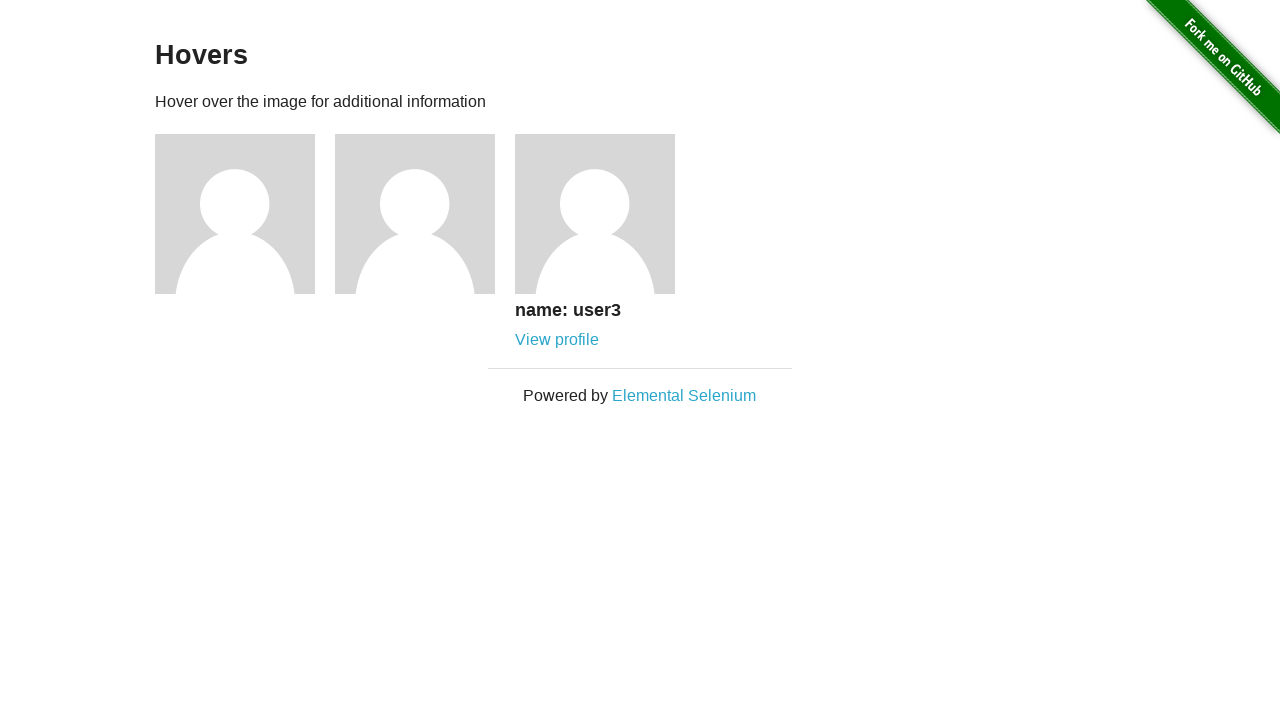

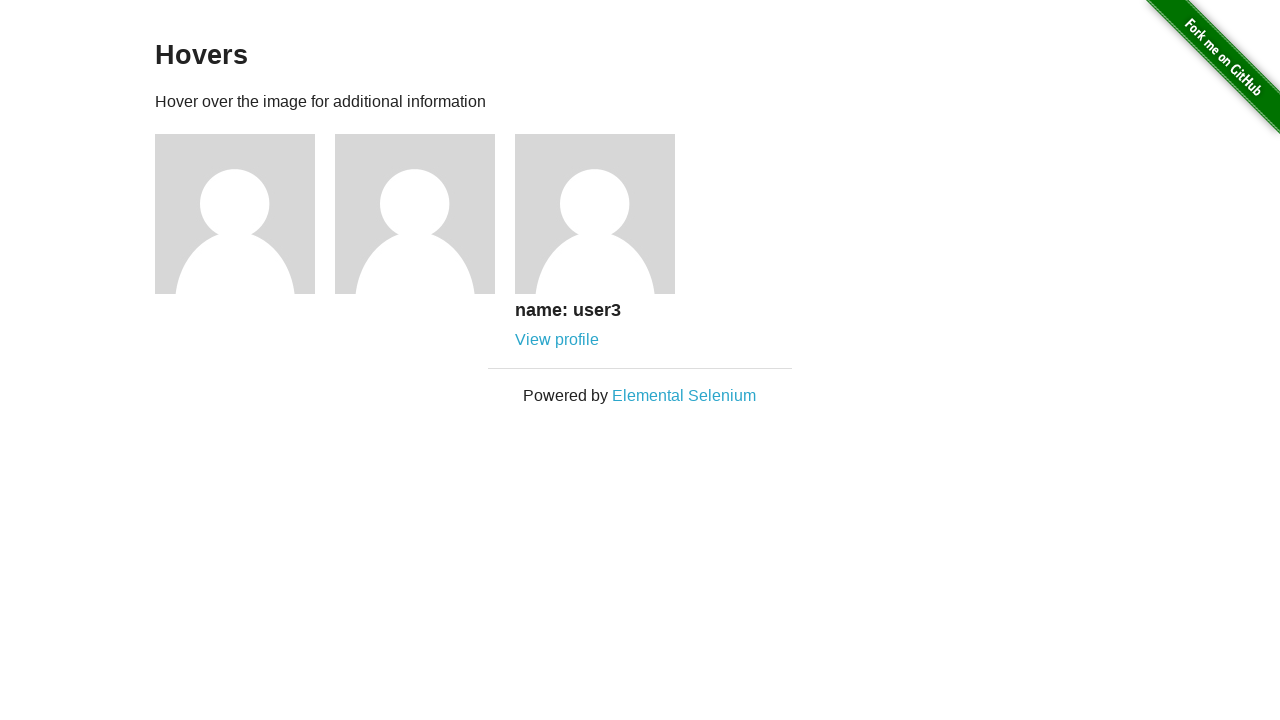